Tests drag and drop functionality by navigating to a drag and drop demo page and dragging element A to element B's position

Starting URL: https://the-internet.herokuapp.com/

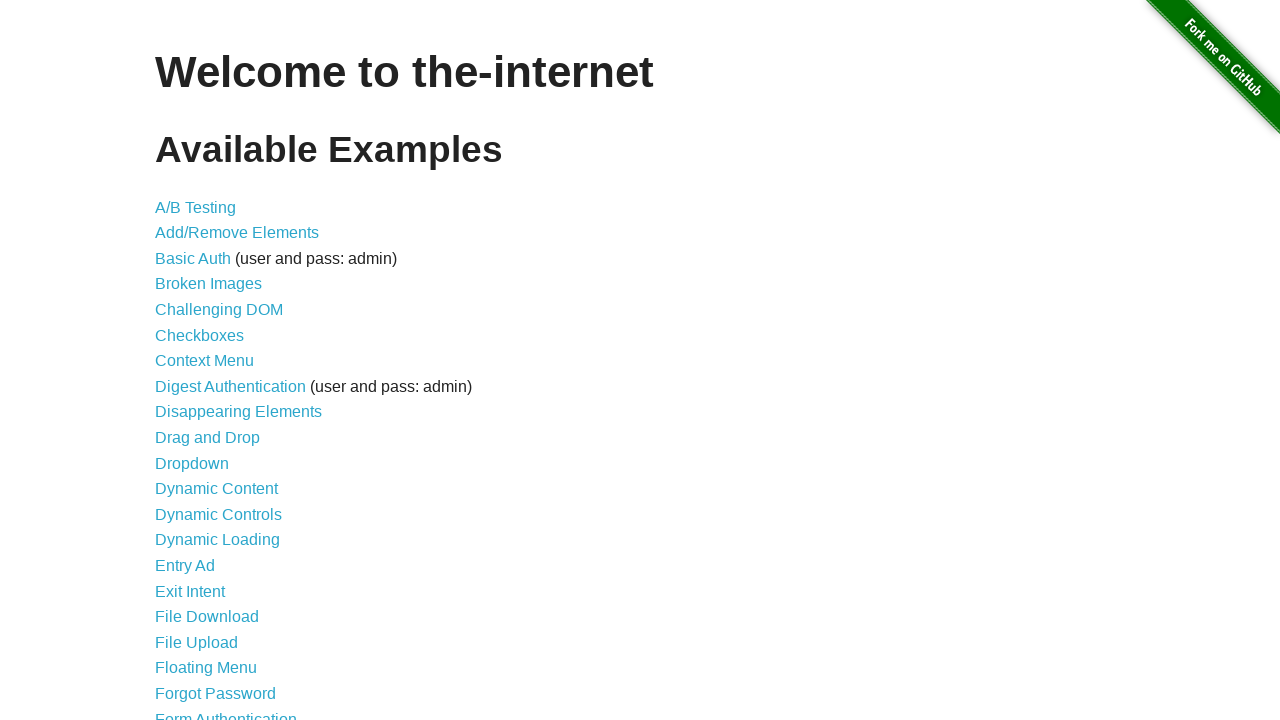

Clicked on the Drag and Drop link at (208, 438) on xpath=//a[contains(text(),'Drag and Drop')]
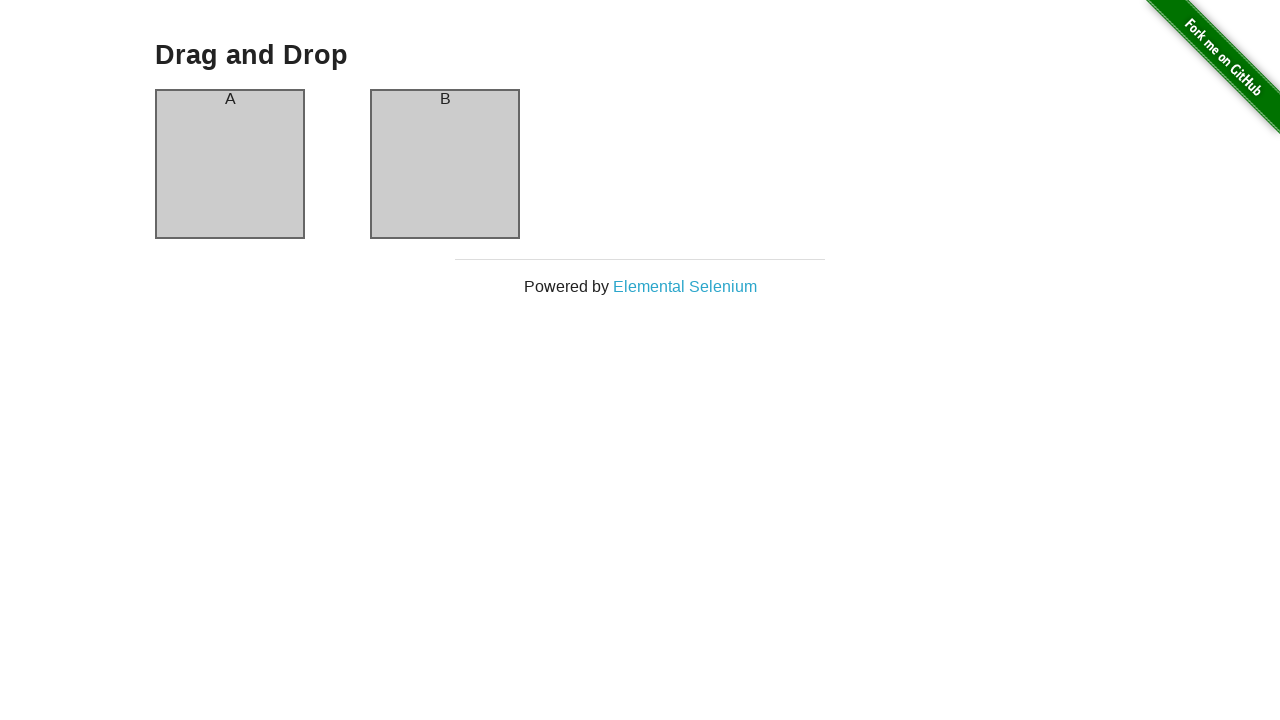

Drag and drop page loaded with column A visible
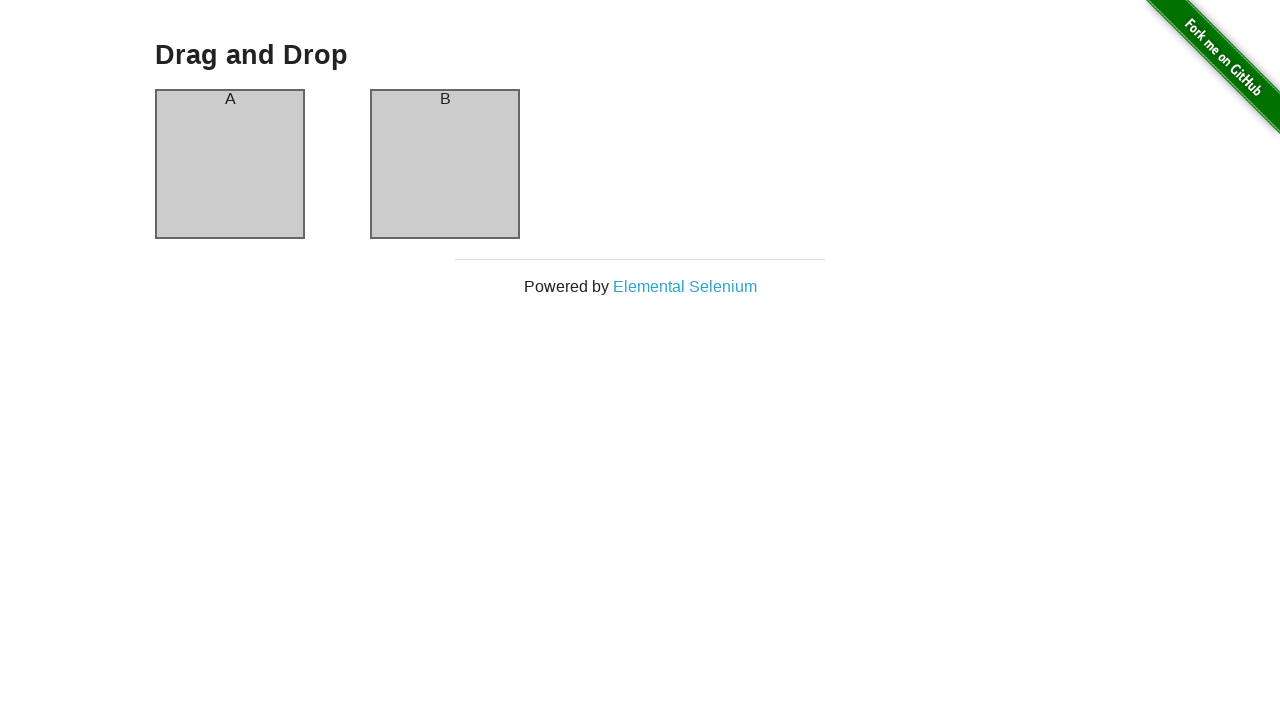

Dragged element A to element B's position at (445, 164)
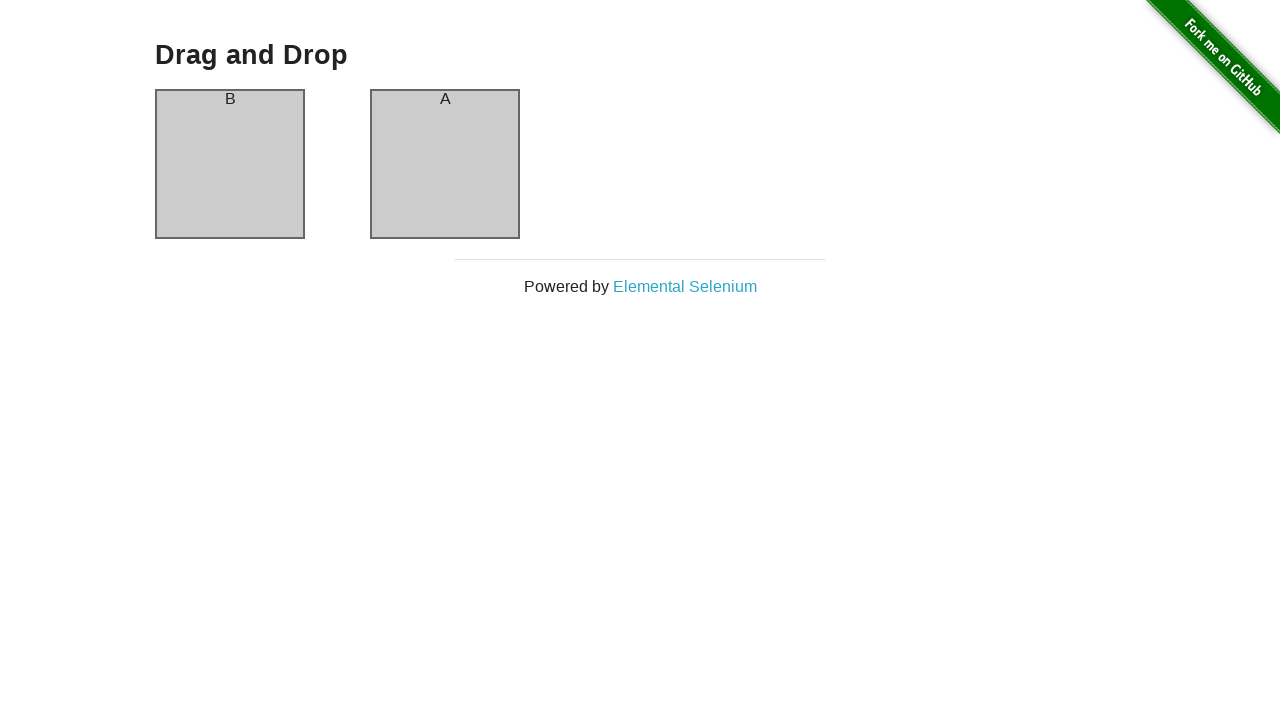

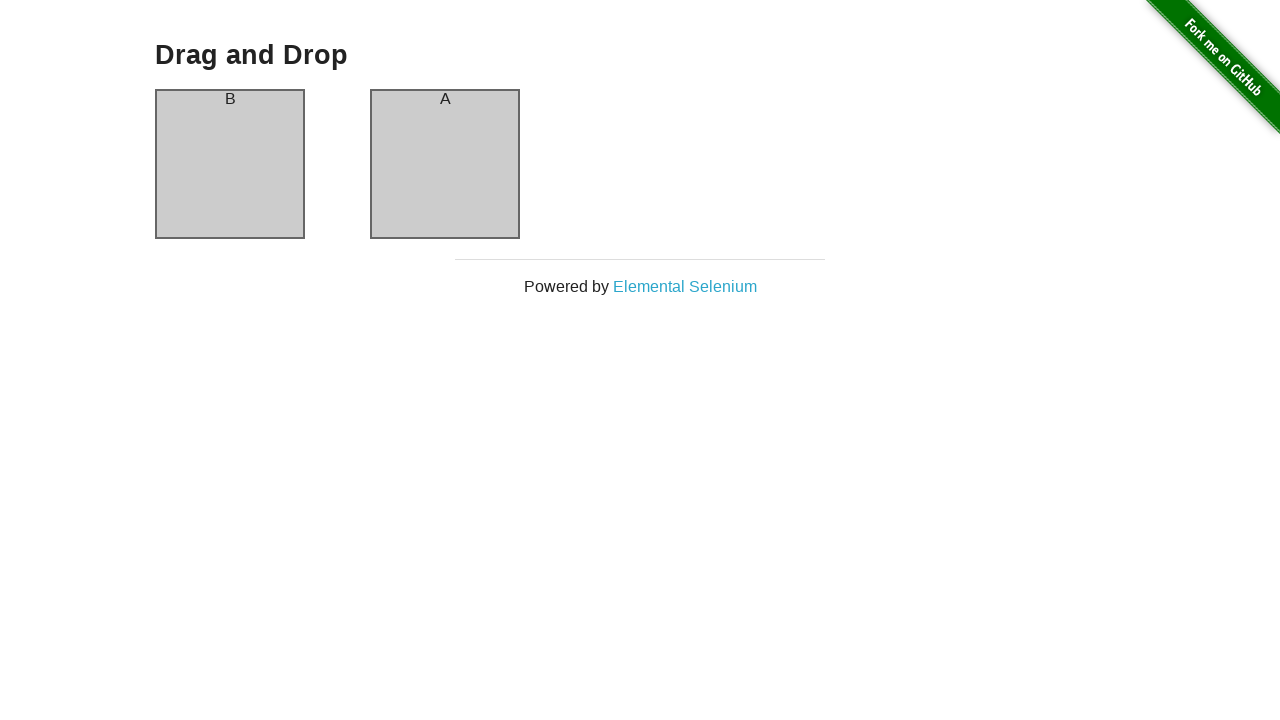